Navigates to Links page and clicks the No Content link to verify it returns a 204 response

Starting URL: https://demoqa.com

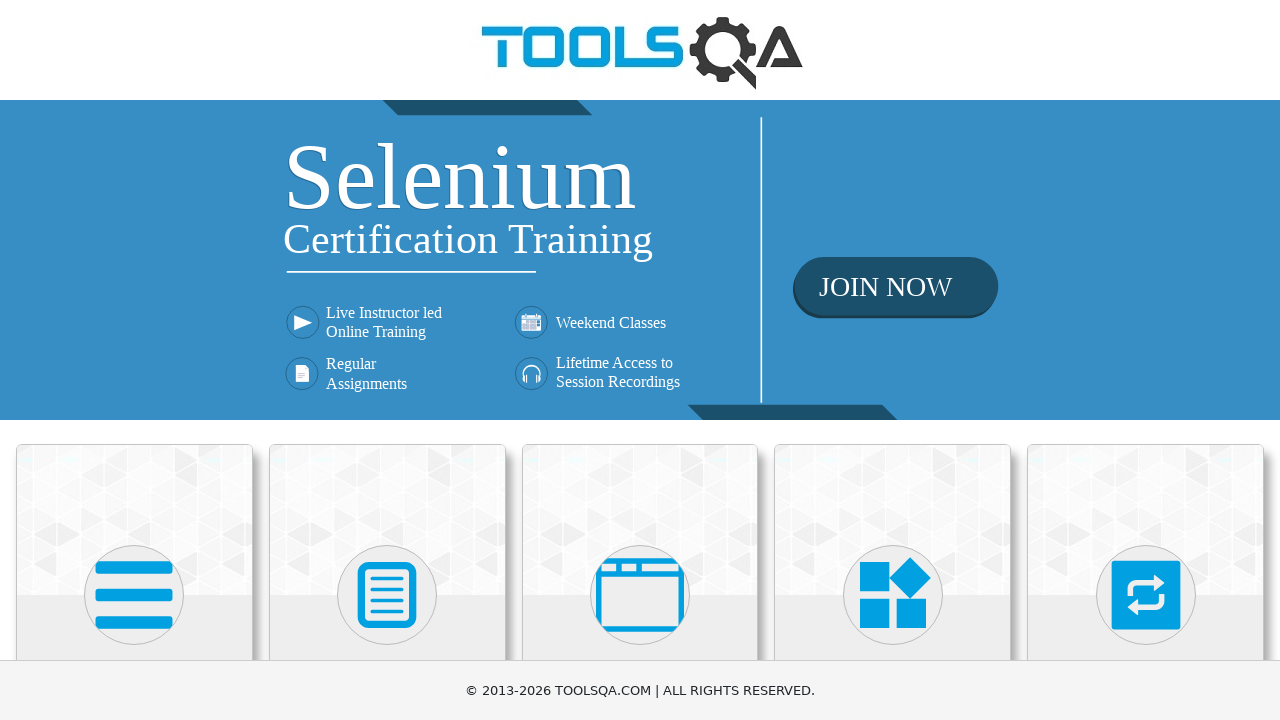

Clicked on Elements card on the home page at (134, 360) on text=Elements
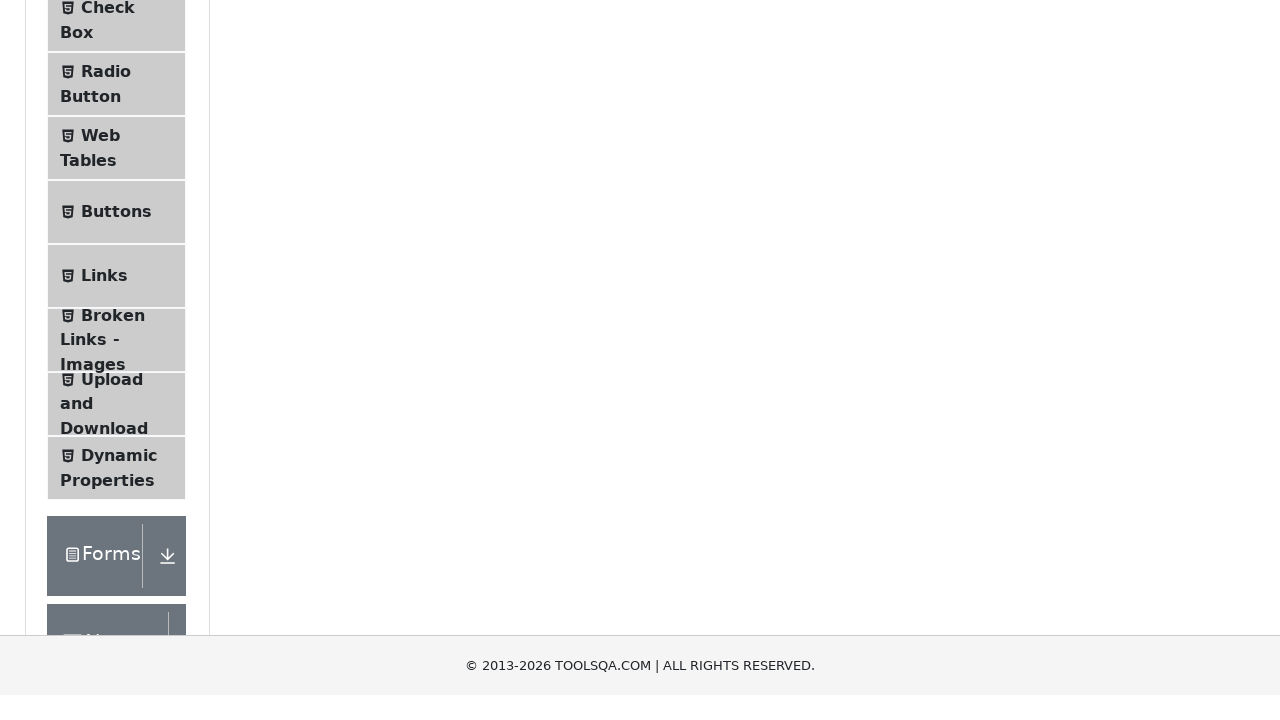

Clicked on Links in the elements menu at (104, 581) on text=Links
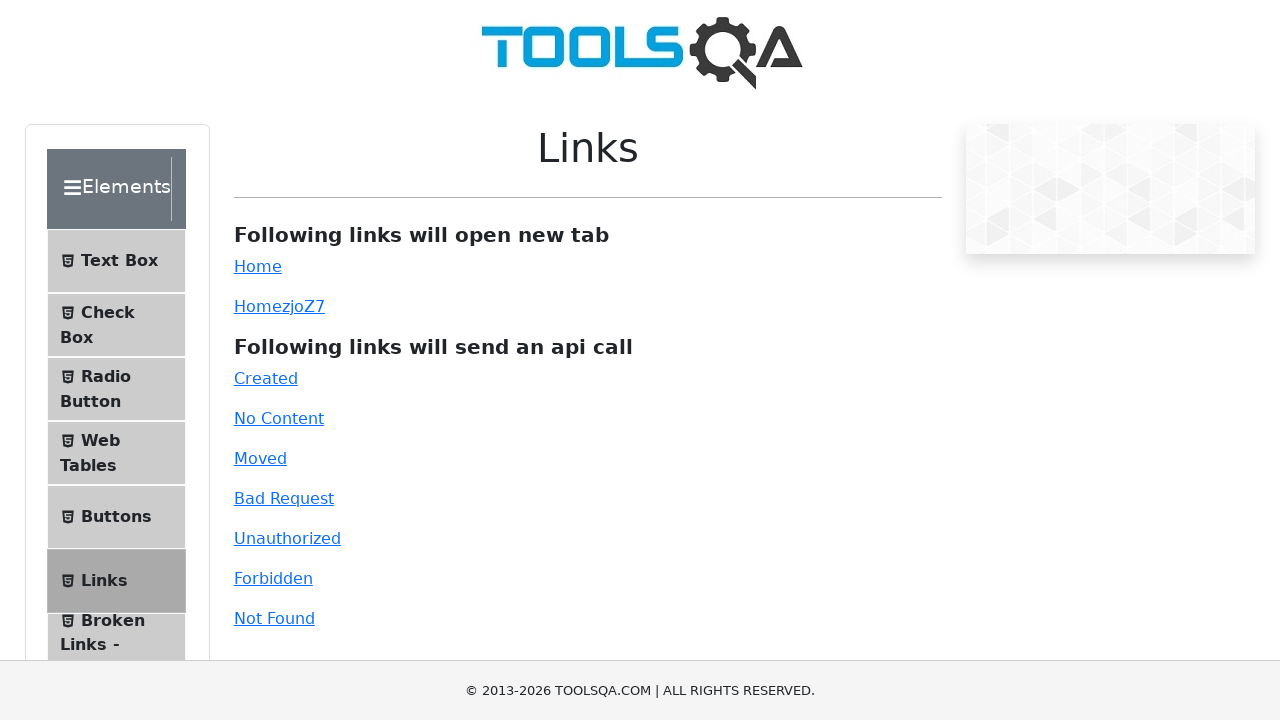

Clicked on the No Content link to verify 204 response at (279, 418) on #no-content
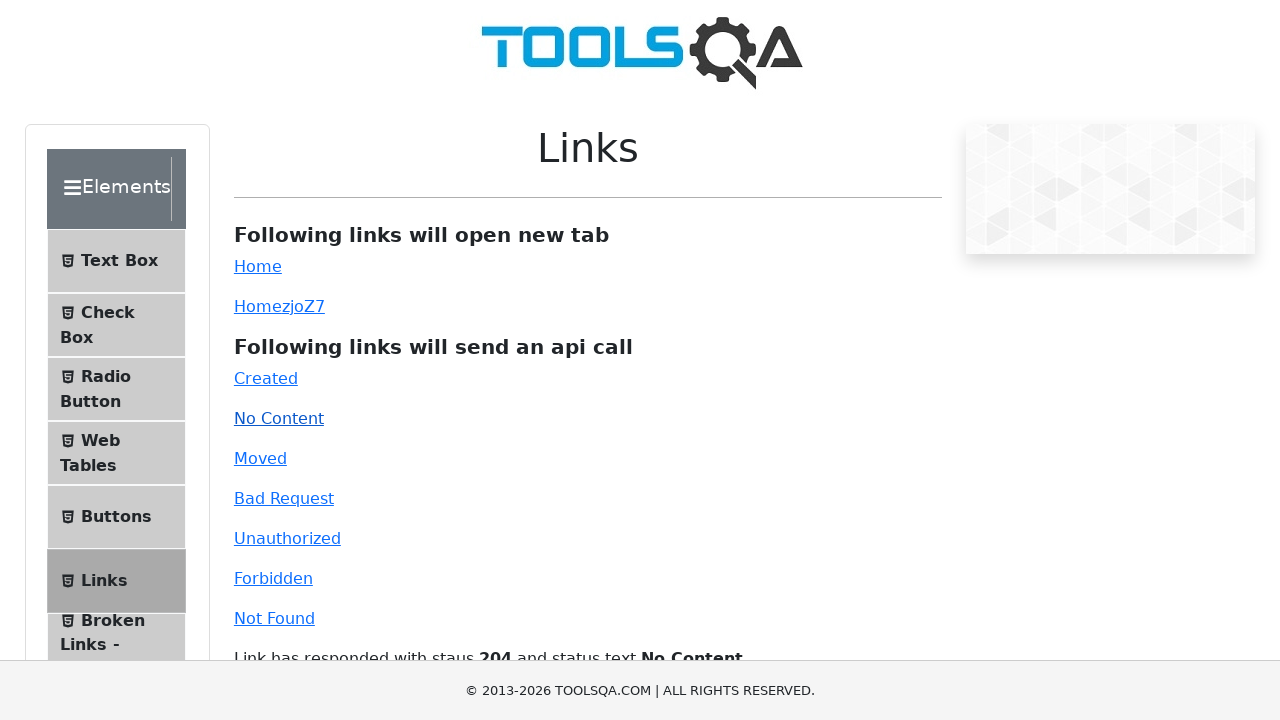

Waited for response message to appear
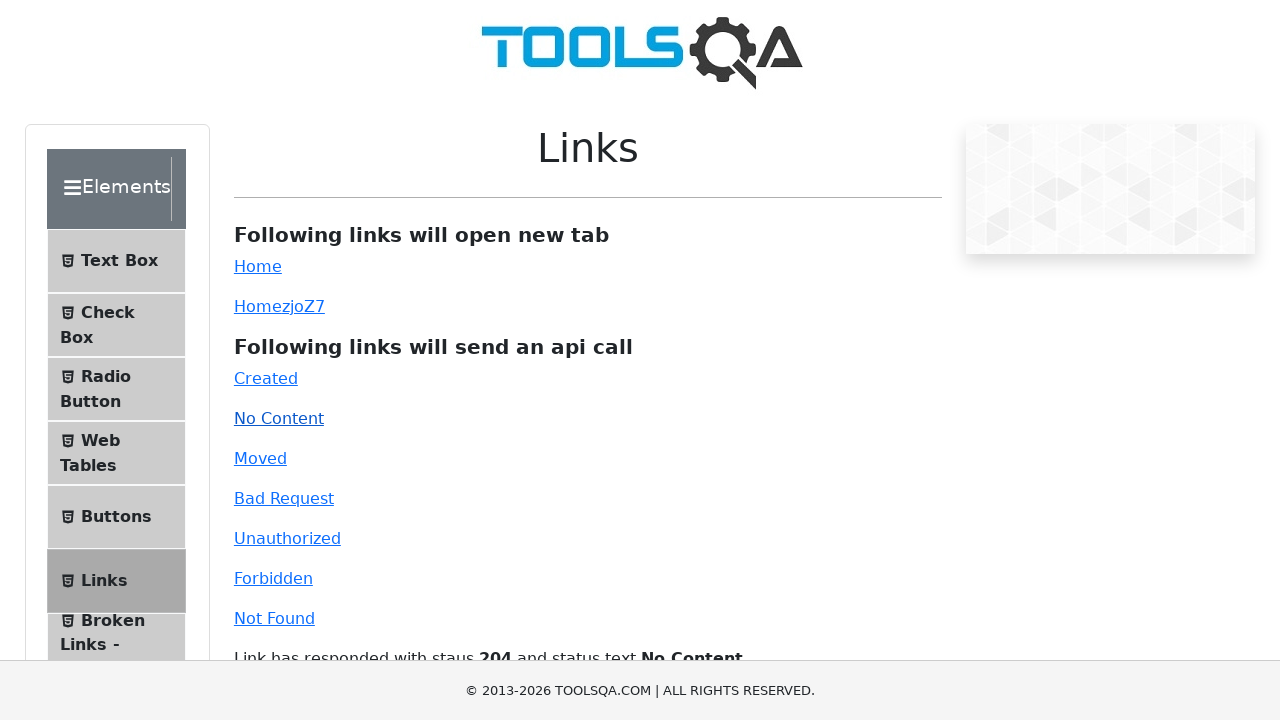

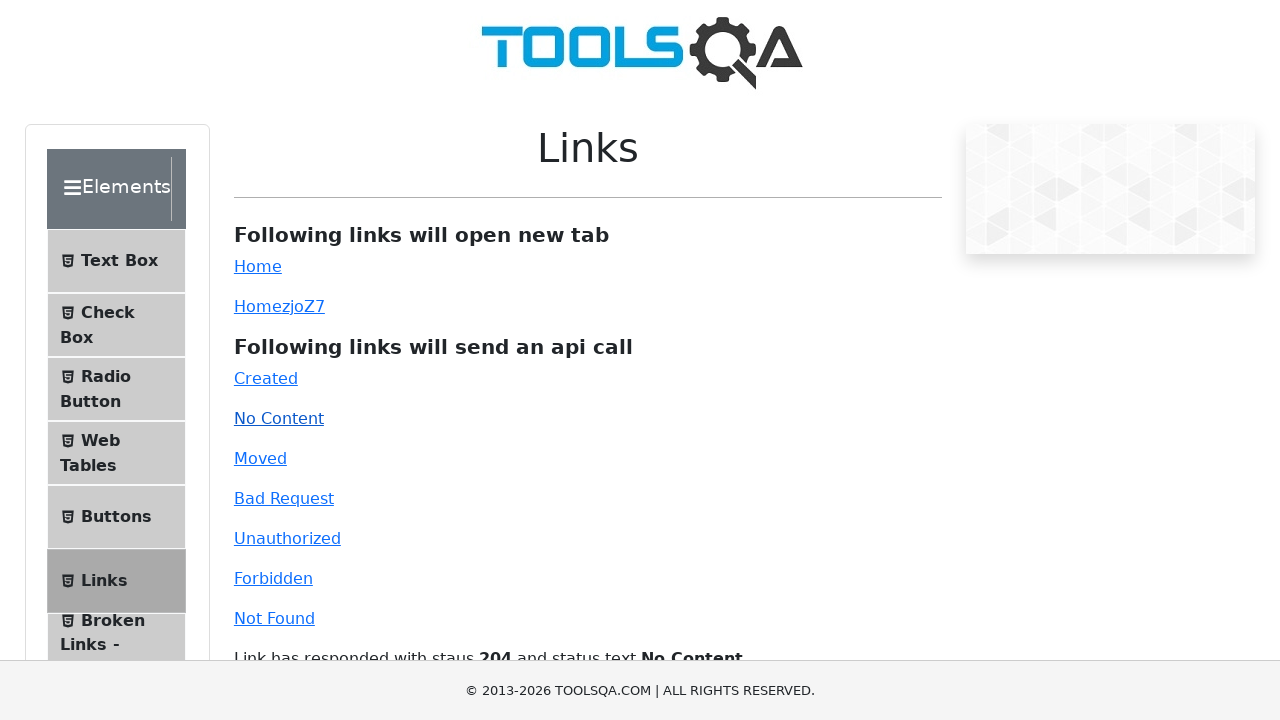